Creates todo items, double-clicks one to edit it, and saves the new text

Starting URL: https://demo.playwright.dev/todomvc

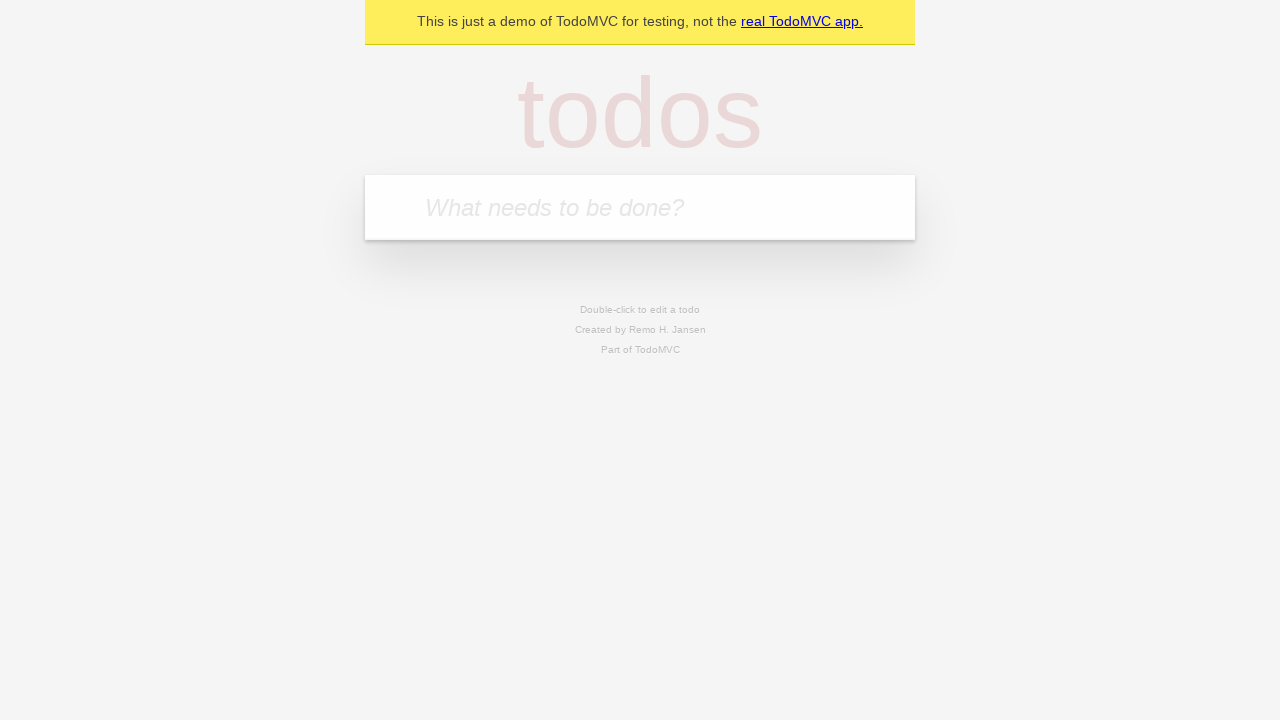

Filled new todo input with 'complete code challenge for reach' on input.new-todo
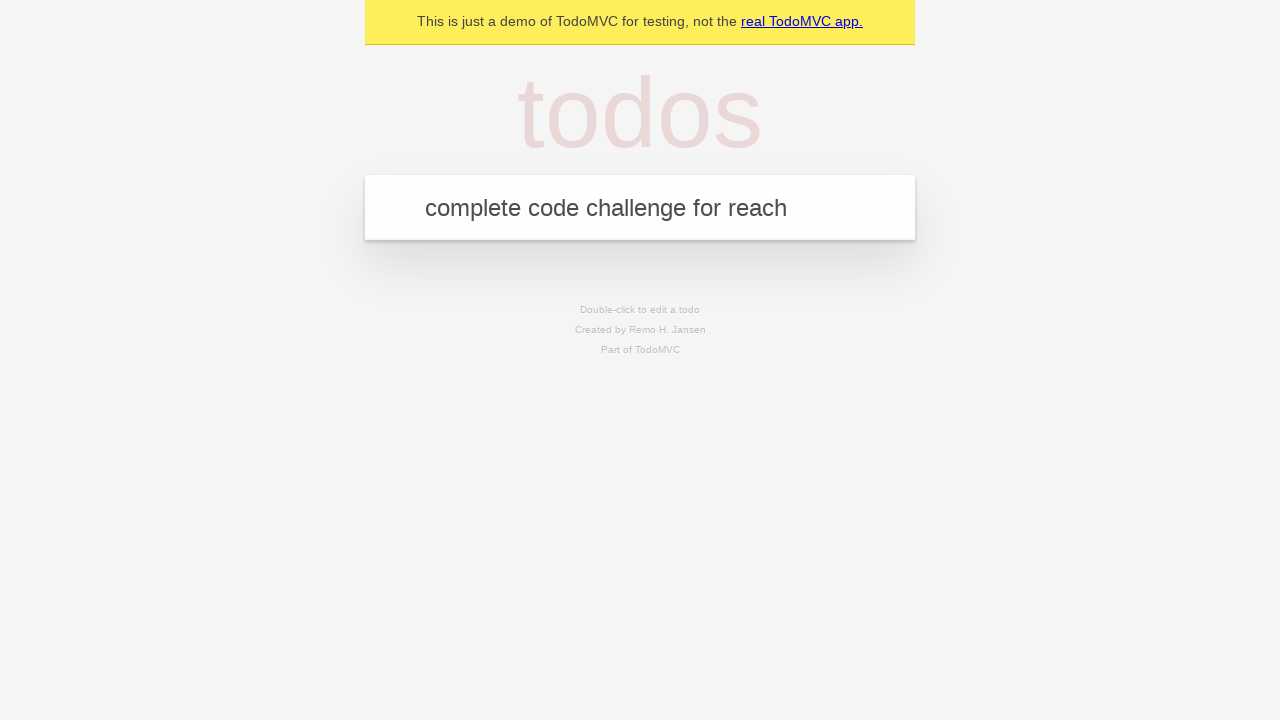

Pressed Enter to create todo item 'complete code challenge for reach' on input.new-todo
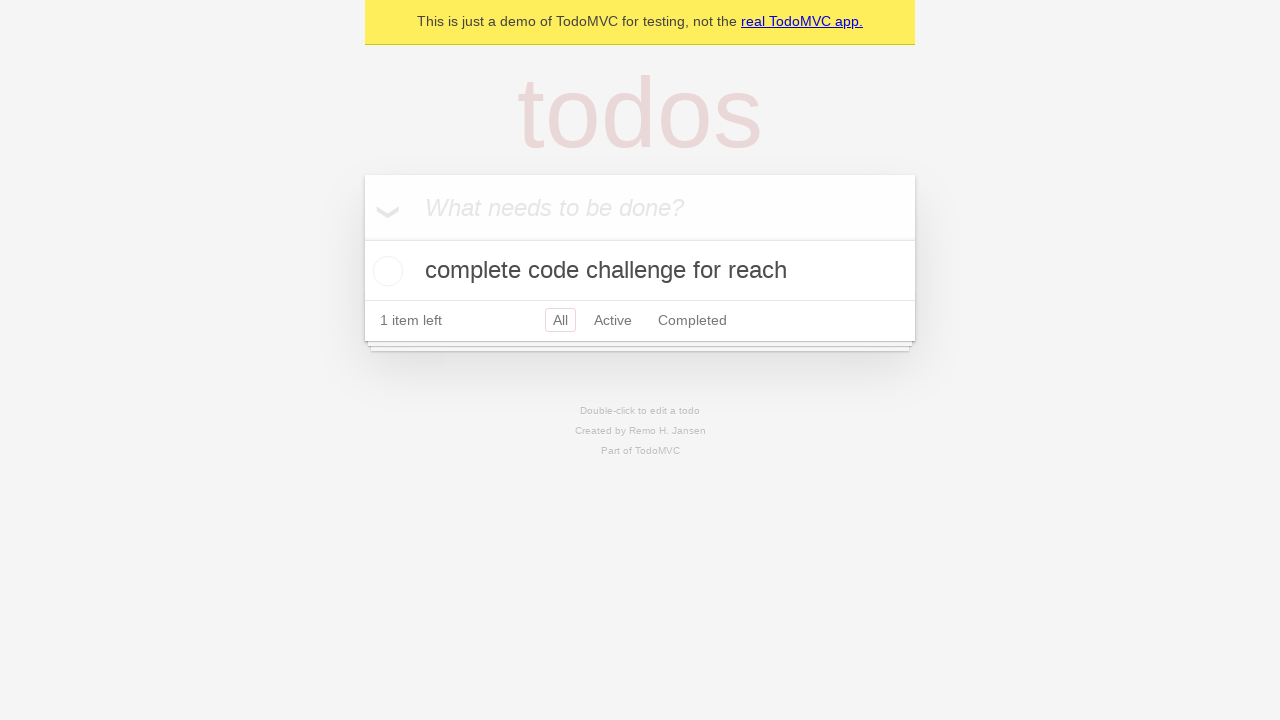

Filled new todo input with 'ensure coverage for all items is automated' on input.new-todo
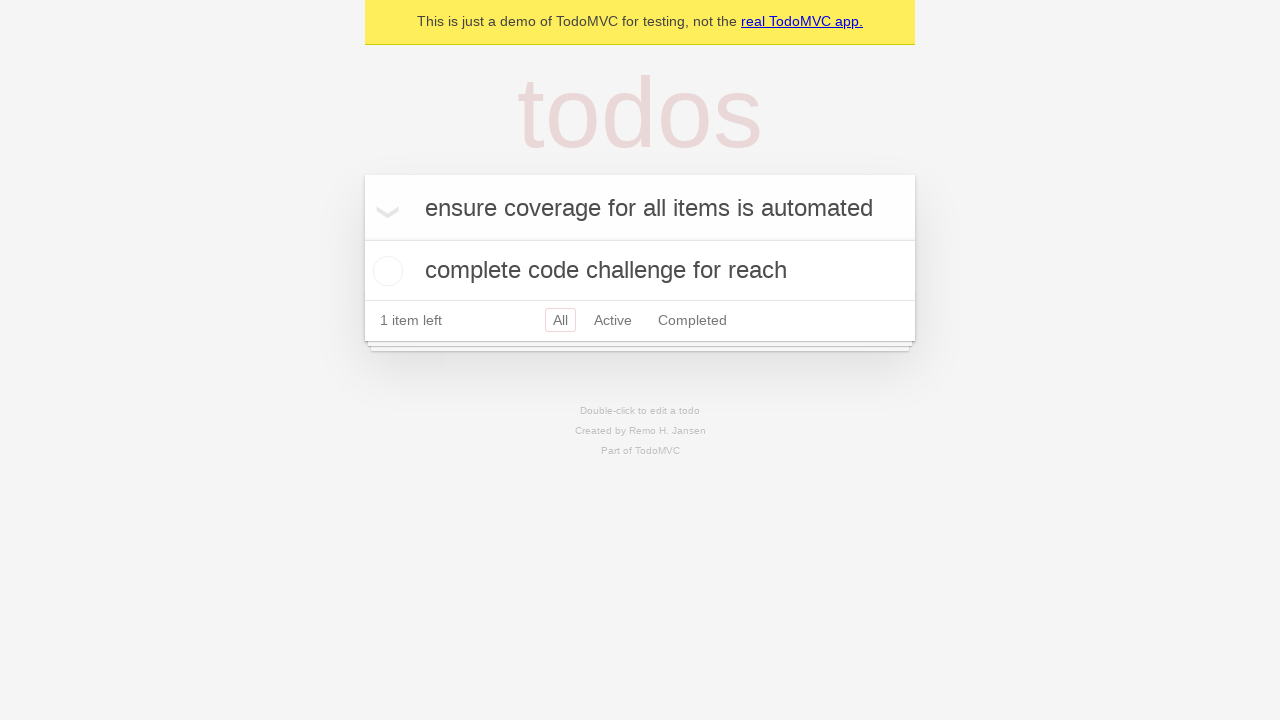

Pressed Enter to create todo item 'ensure coverage for all items is automated' on input.new-todo
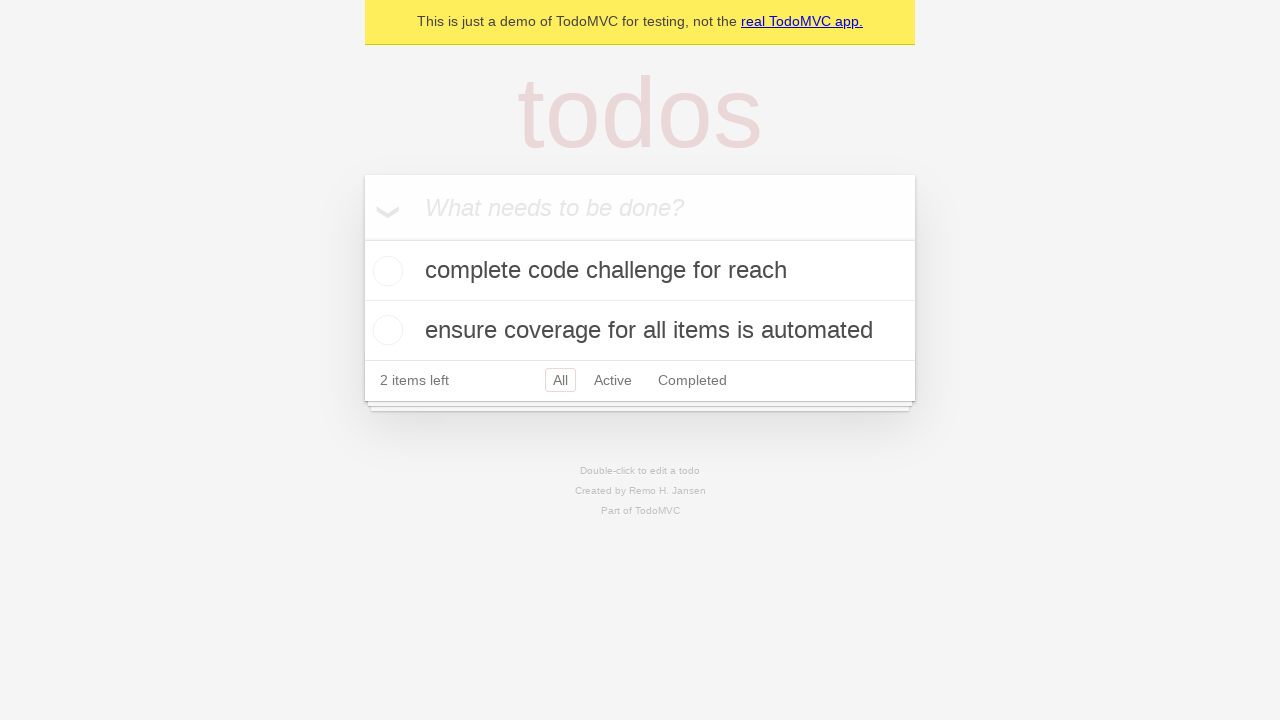

Filled new todo input with 'discuss solutions' on input.new-todo
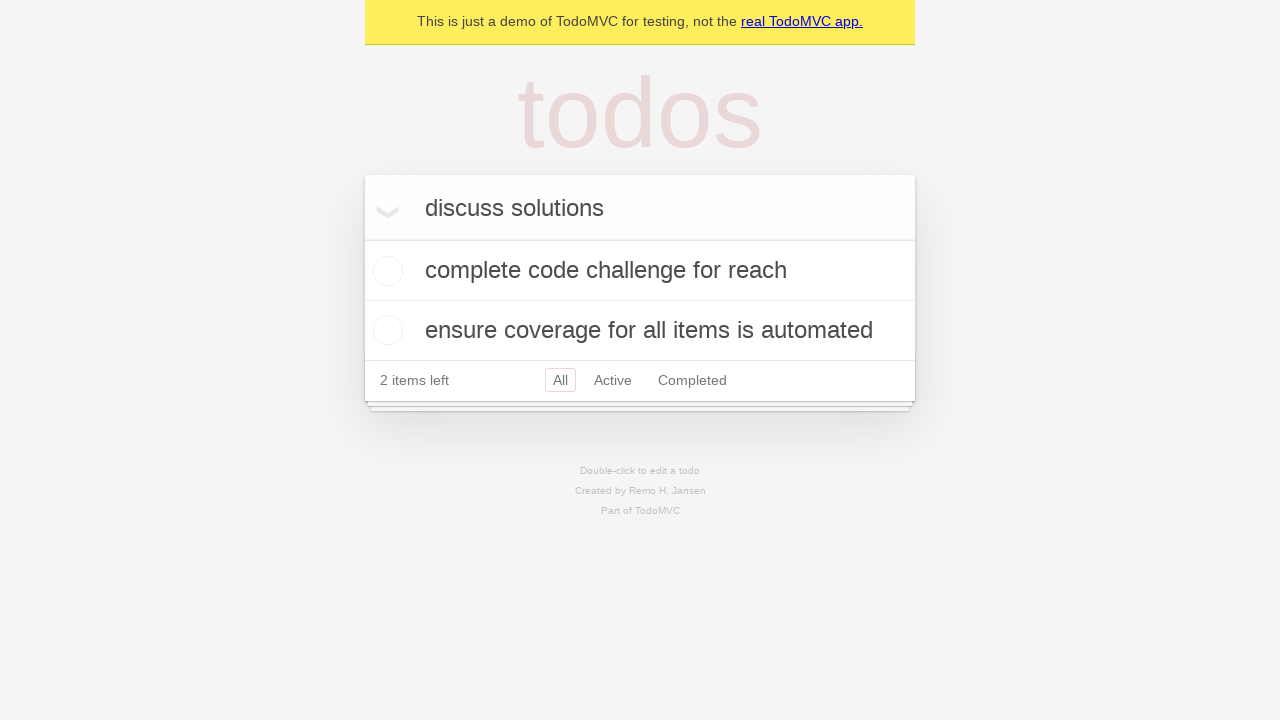

Pressed Enter to create todo item 'discuss solutions' on input.new-todo
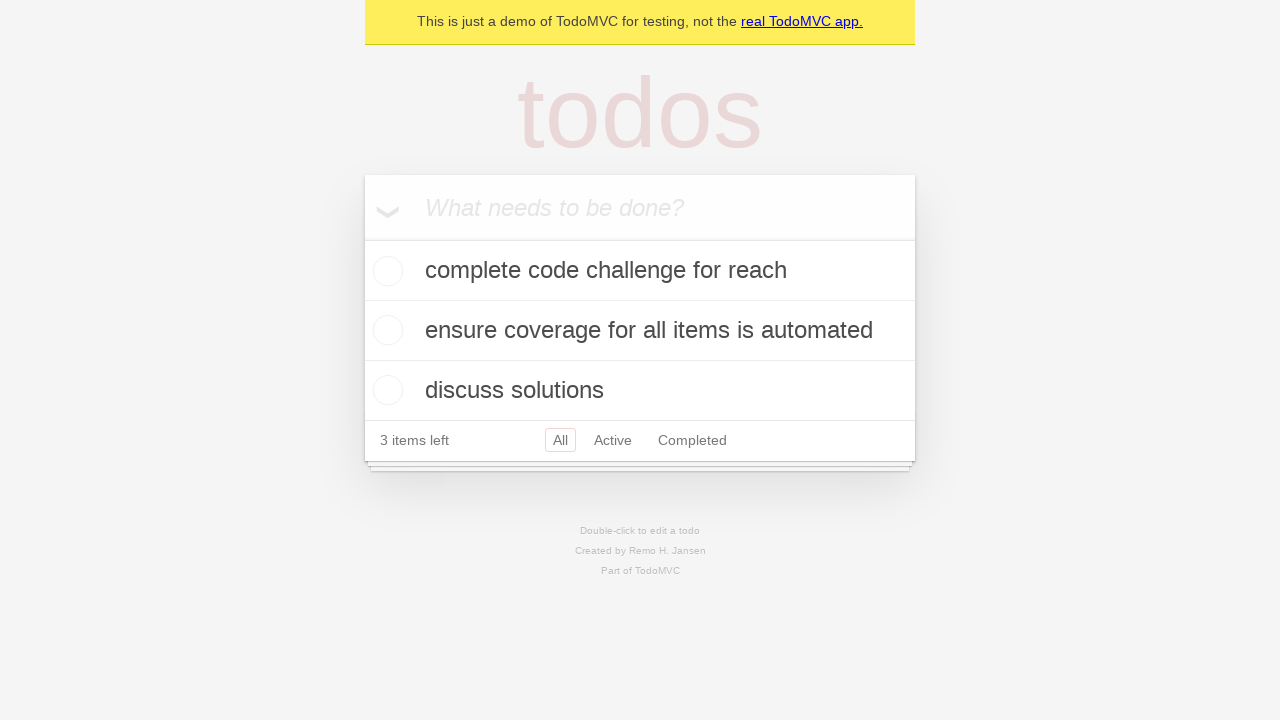

Located the third todo item for editing
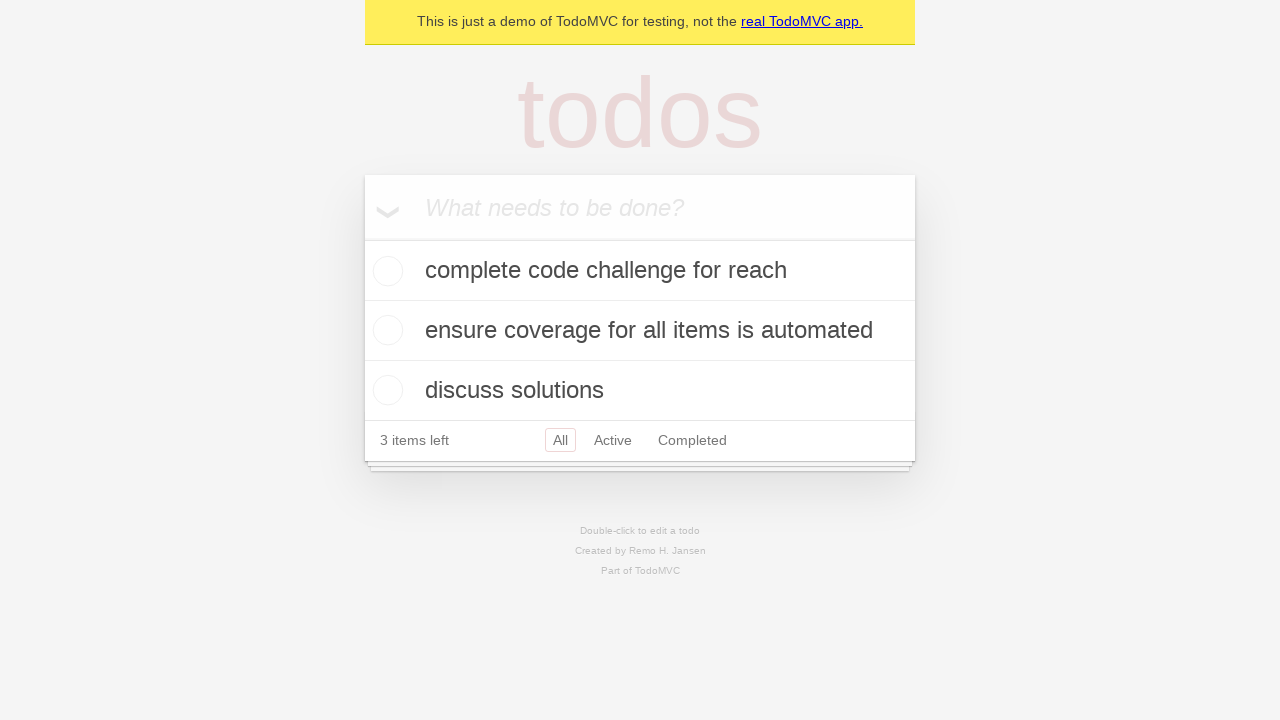

Double-clicked the third todo item to enter edit mode at (640, 390) on internal:testid=[data-testid="todo-item"s] >> nth=2
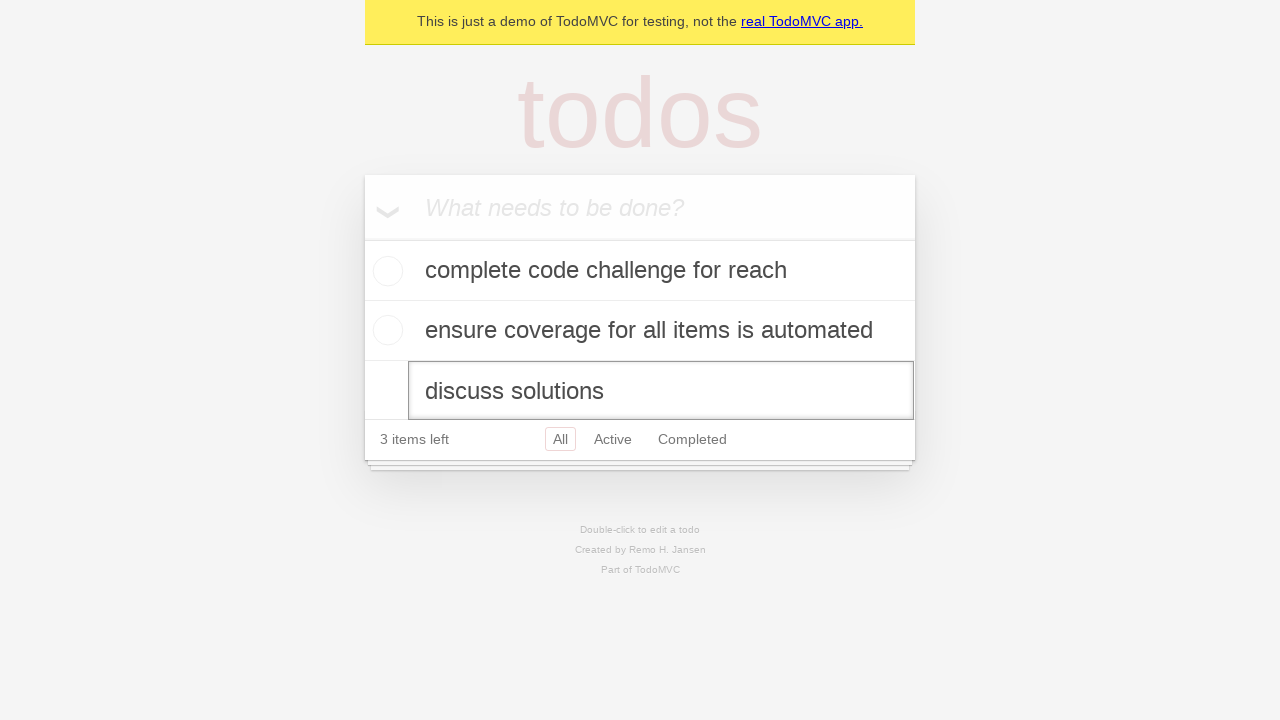

Filled edit textbox with new text 'discuss the approach and solutions' on internal:testid=[data-testid="todo-item"s] >> nth=2 >> internal:role=textbox[nam
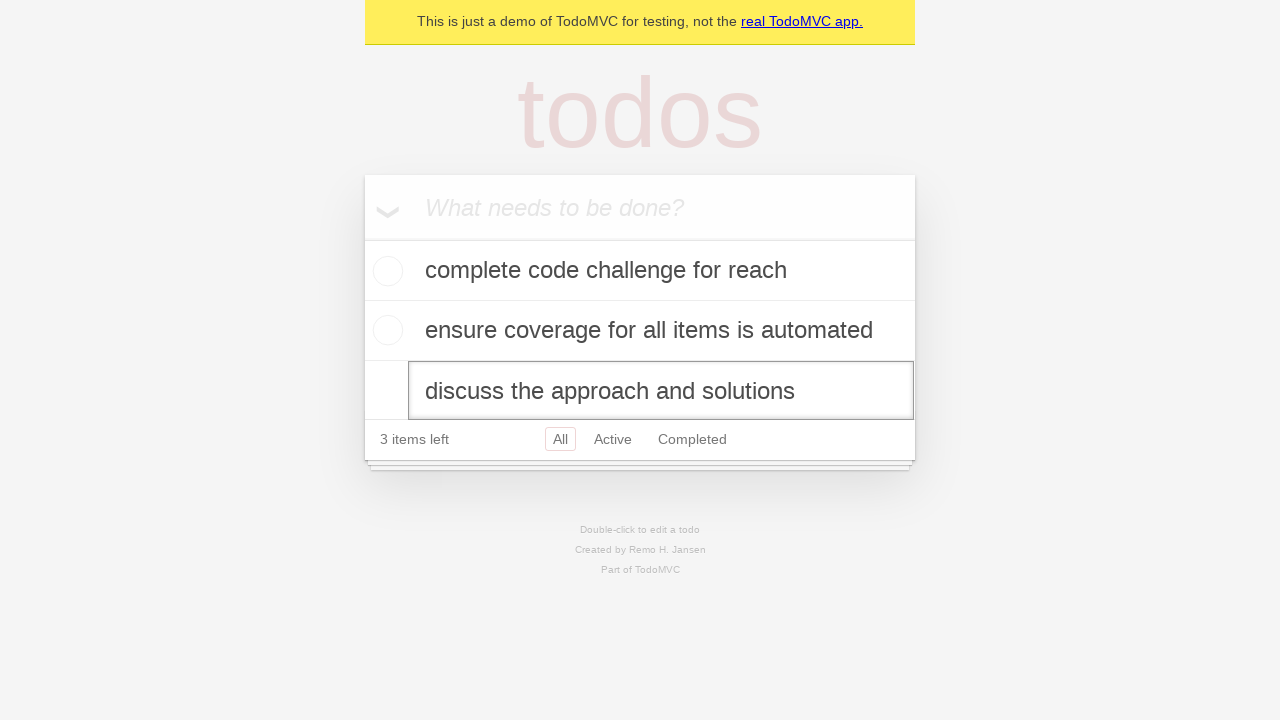

Dispatched blur event to save the edited todo item
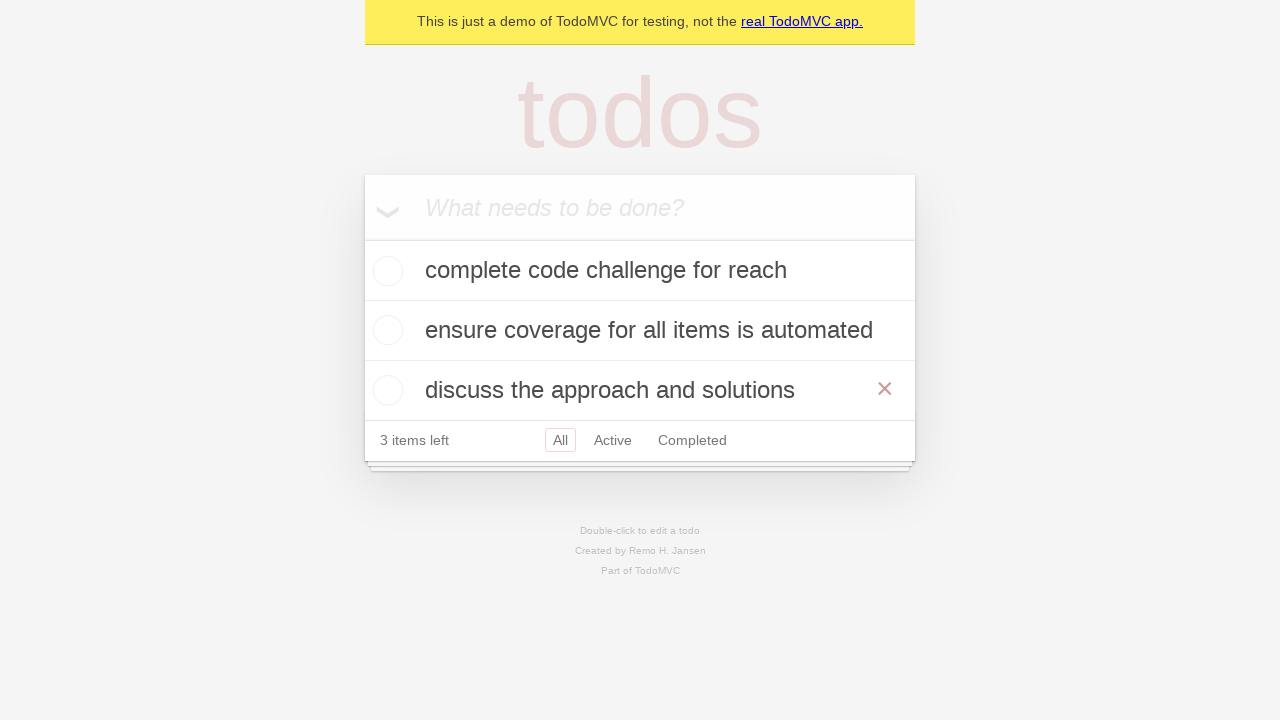

Verified edit completion by waiting for todo-title element
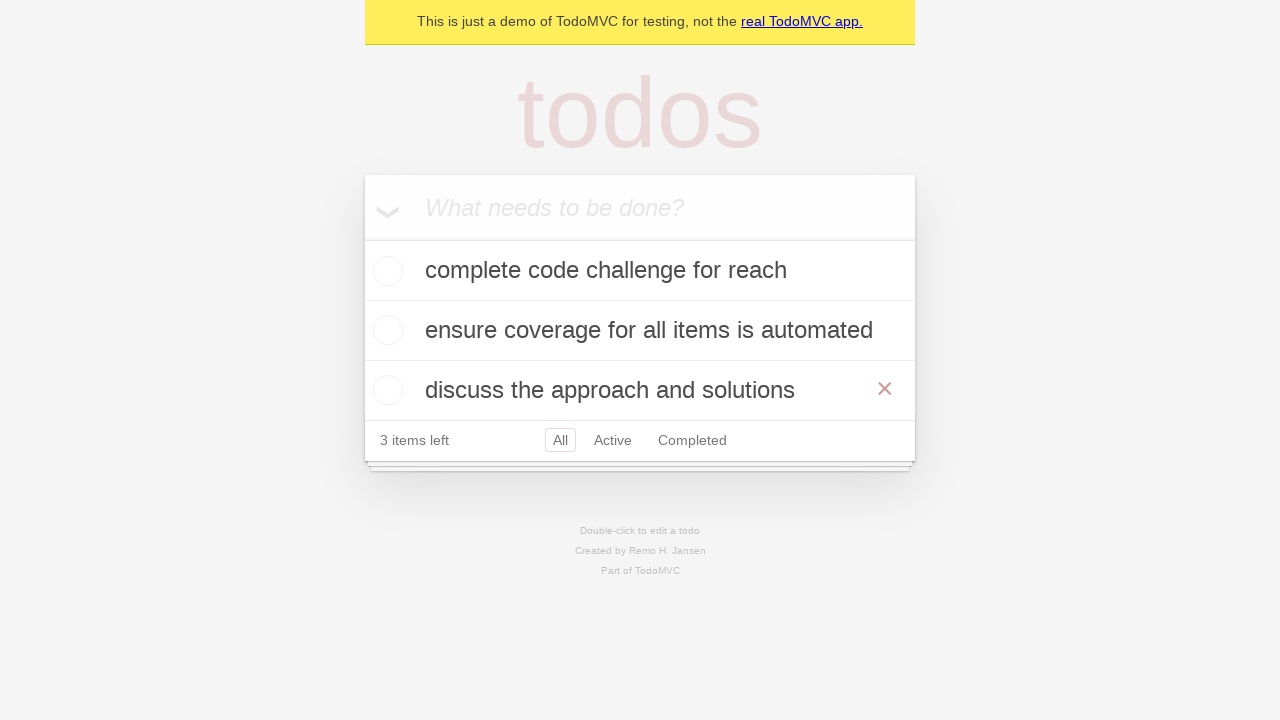

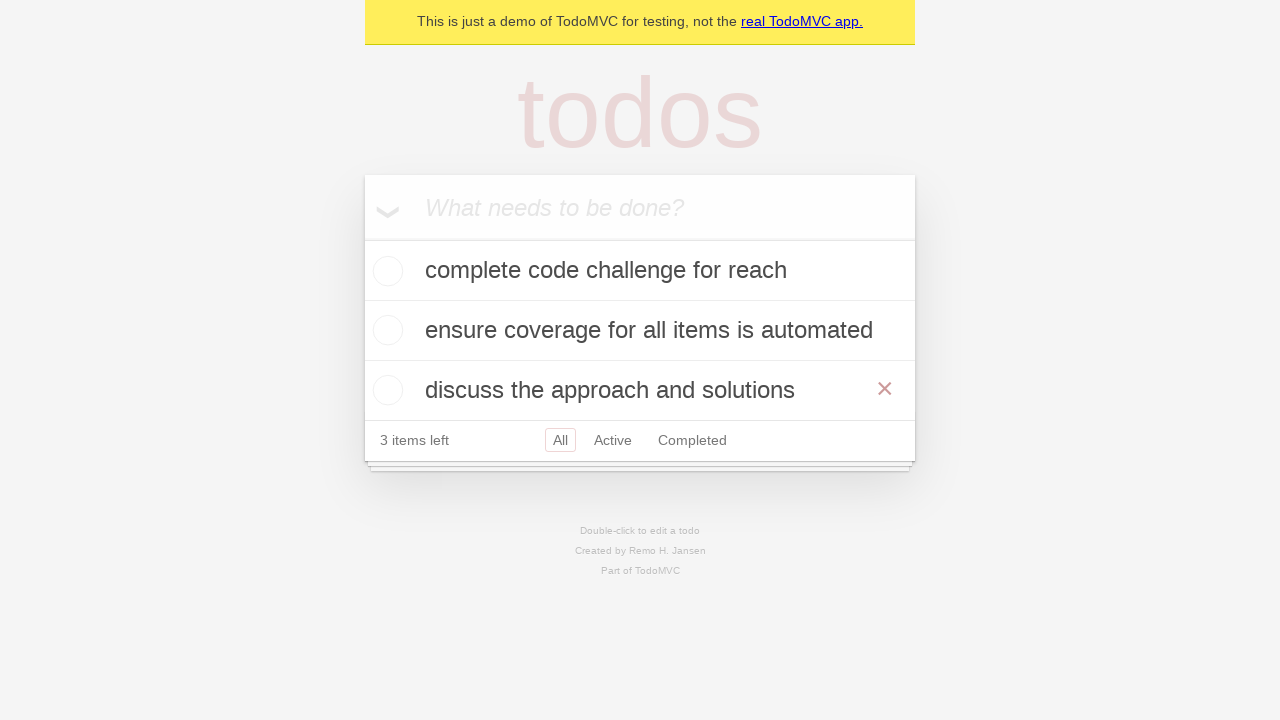